Tests browsing laptops category, adding a luxury laptop (MacBook Pro) to cart, and completing checkout with order form verification on Demoblaze demo site.

Starting URL: https://www.demoblaze.com

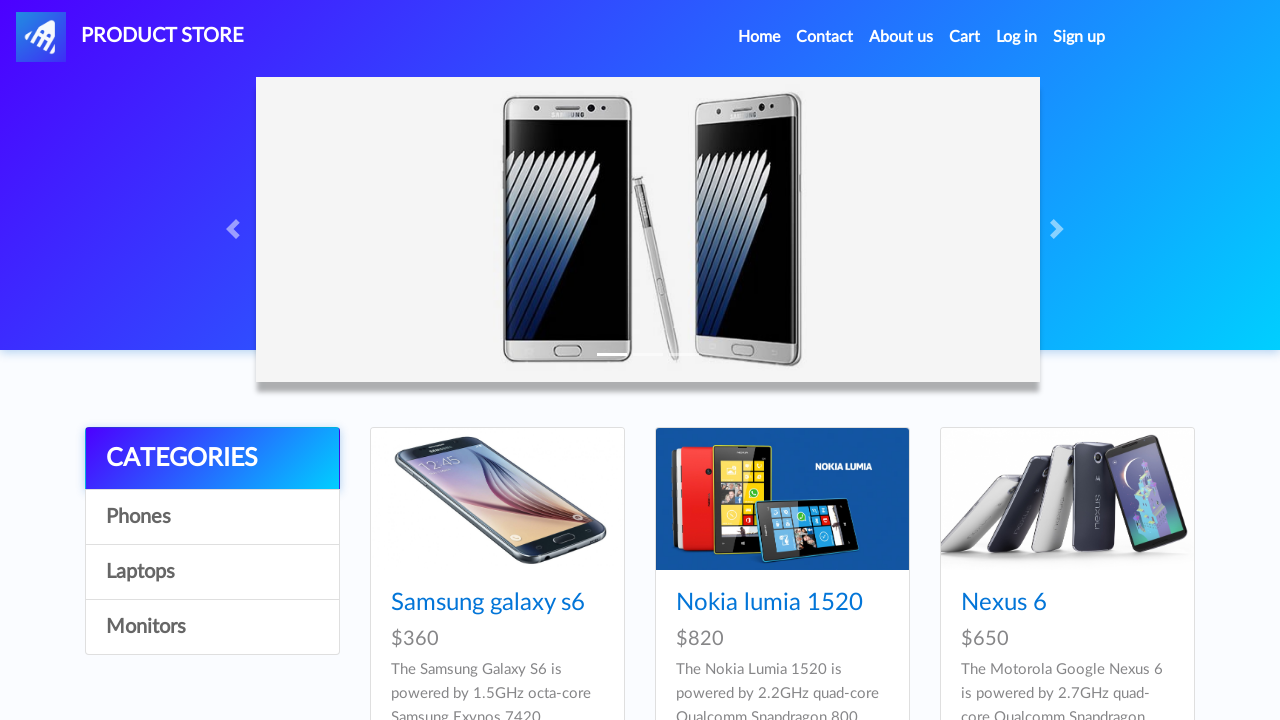

Clicked on Laptops category at (212, 572) on a:has-text('Laptops')
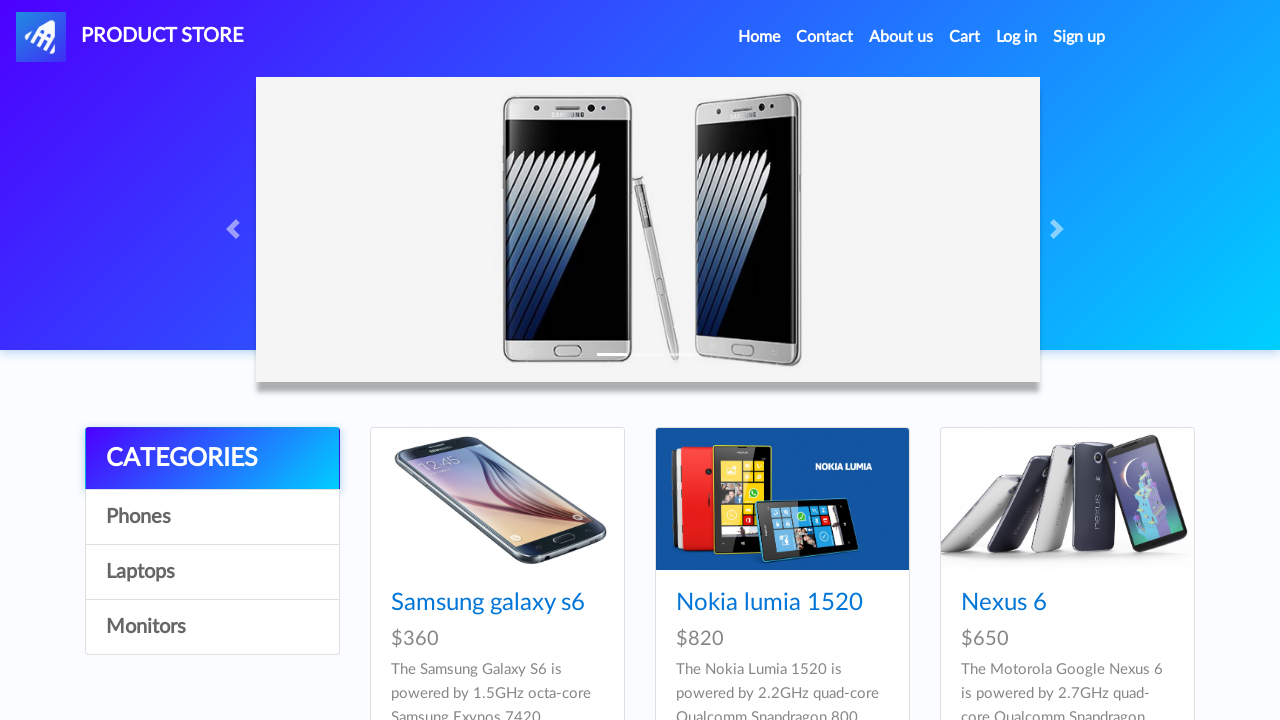

Waited for page to load after selecting Laptops
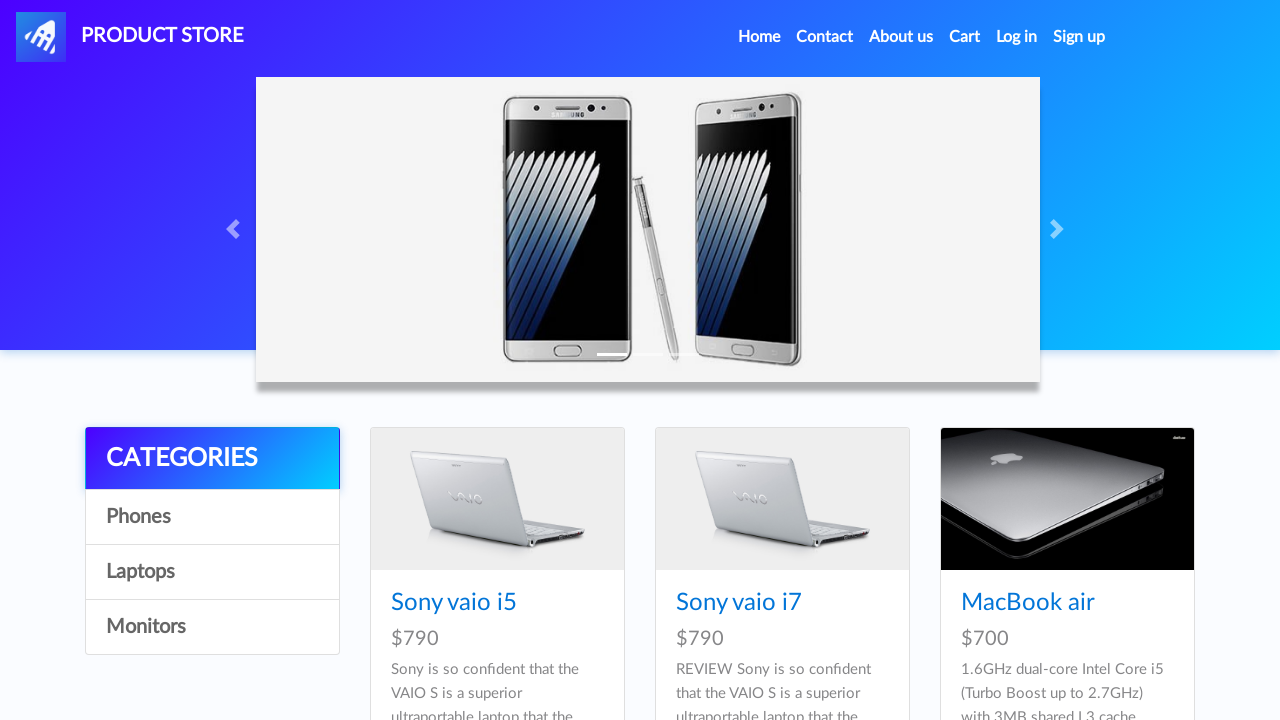

Laptop cards loaded on the page
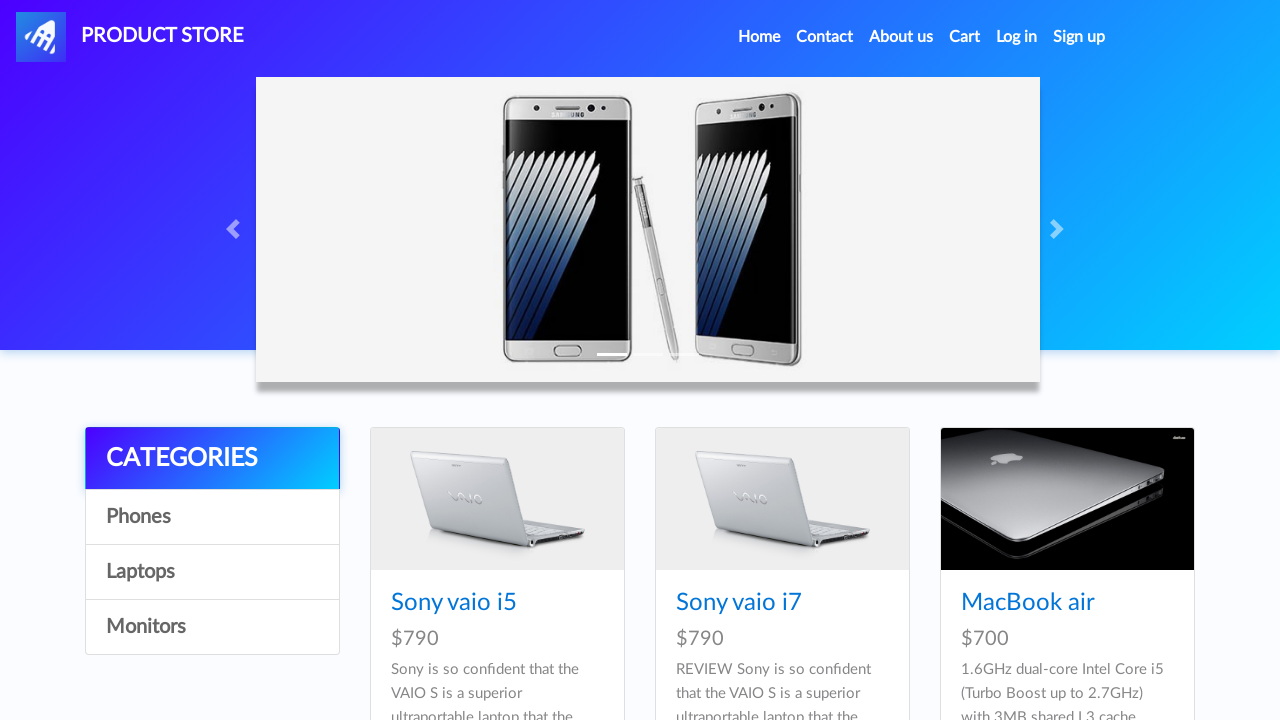

Clicked on MacBook Pro product at (1033, 361) on a:has-text('MacBook Pro')
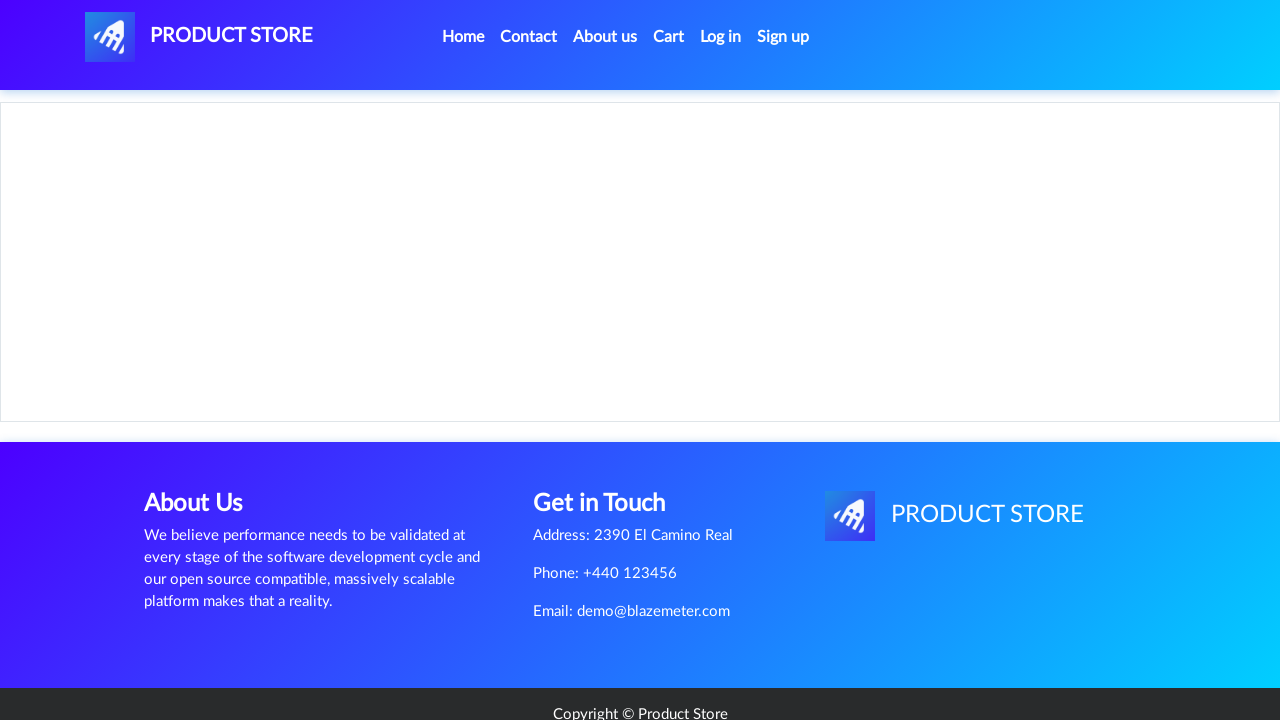

MacBook Pro product details page loaded
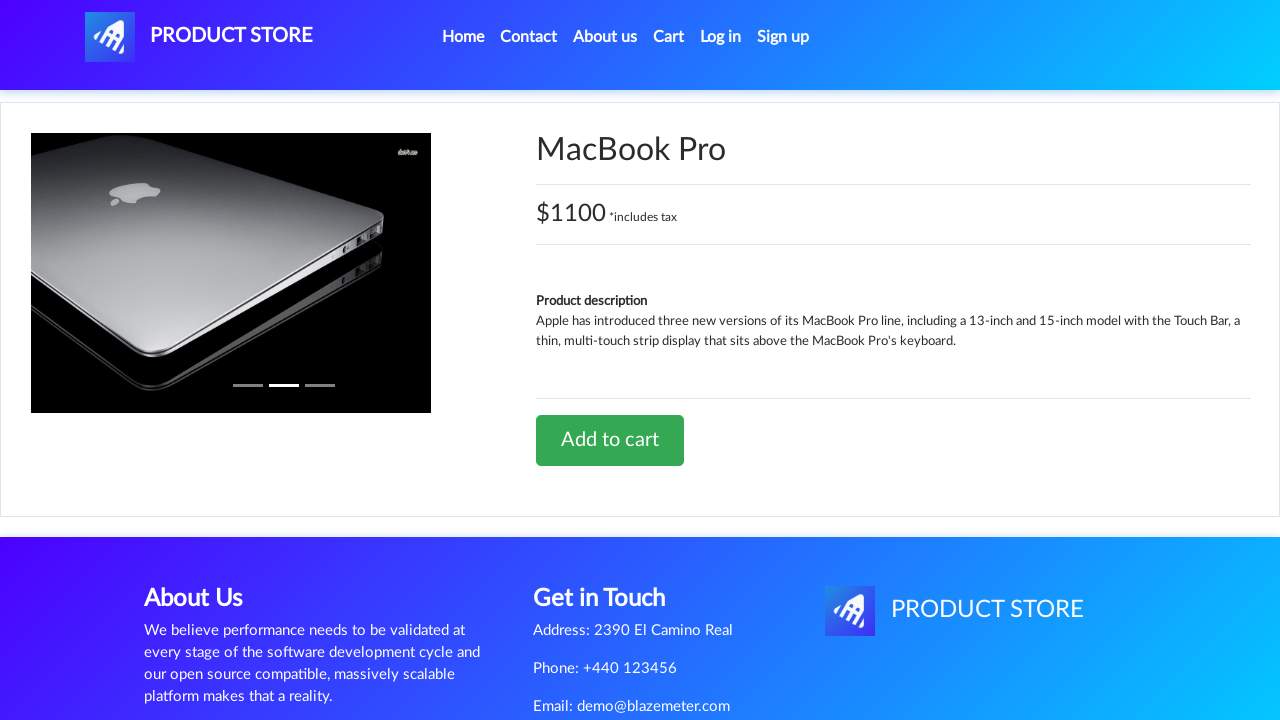

Clicked 'Add to Cart' button and accepted confirmation dialog at (610, 440) on .btn.btn-success.btn-lg
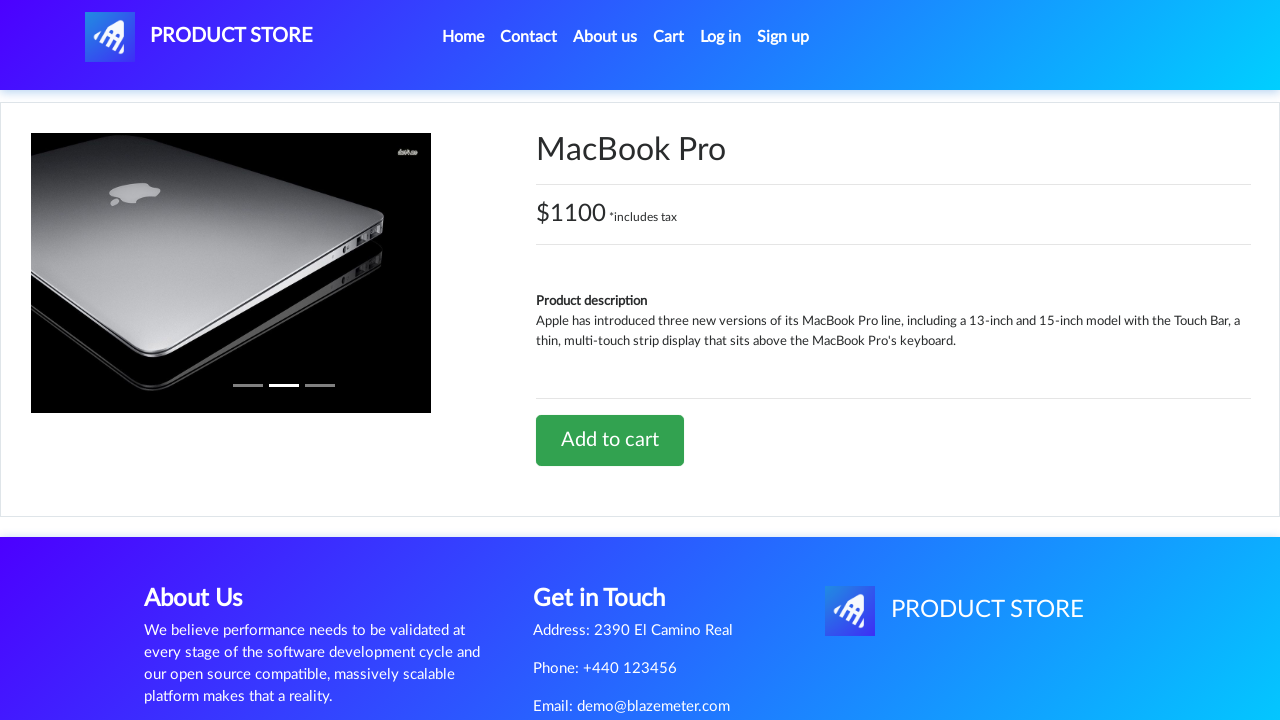

Waited for item to be added to cart
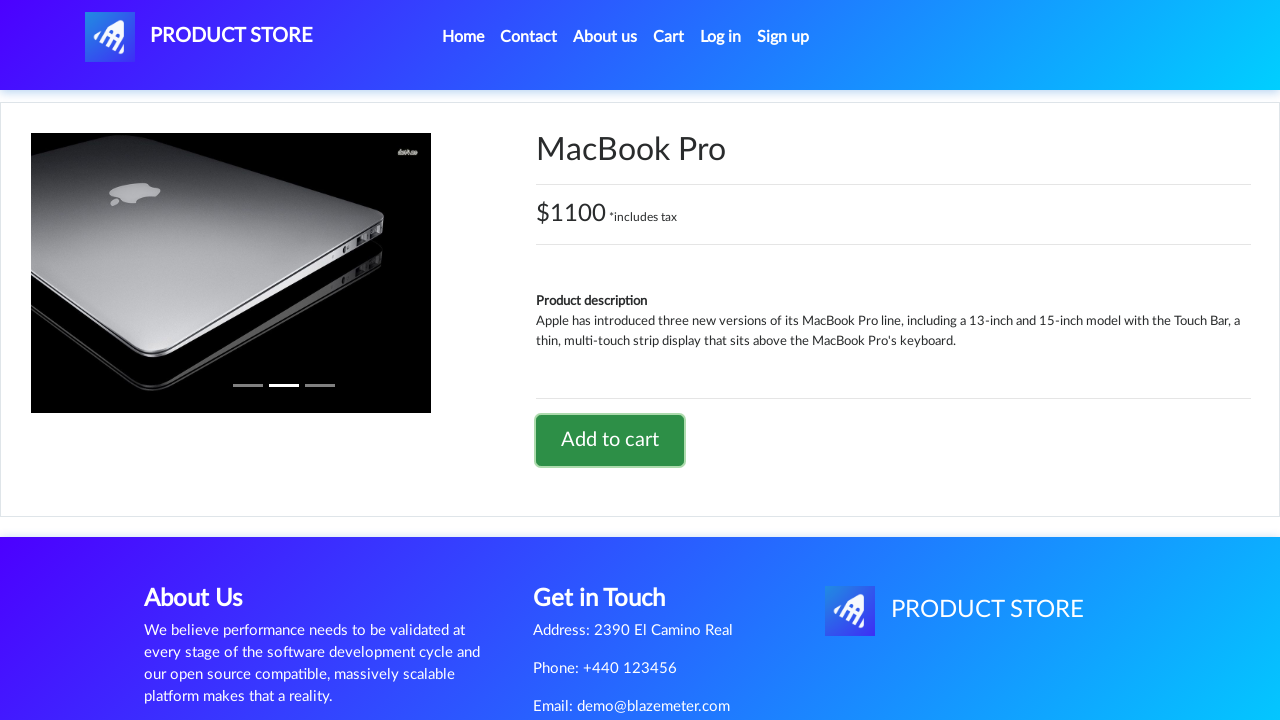

Clicked on Cart link at (669, 37) on #cartur
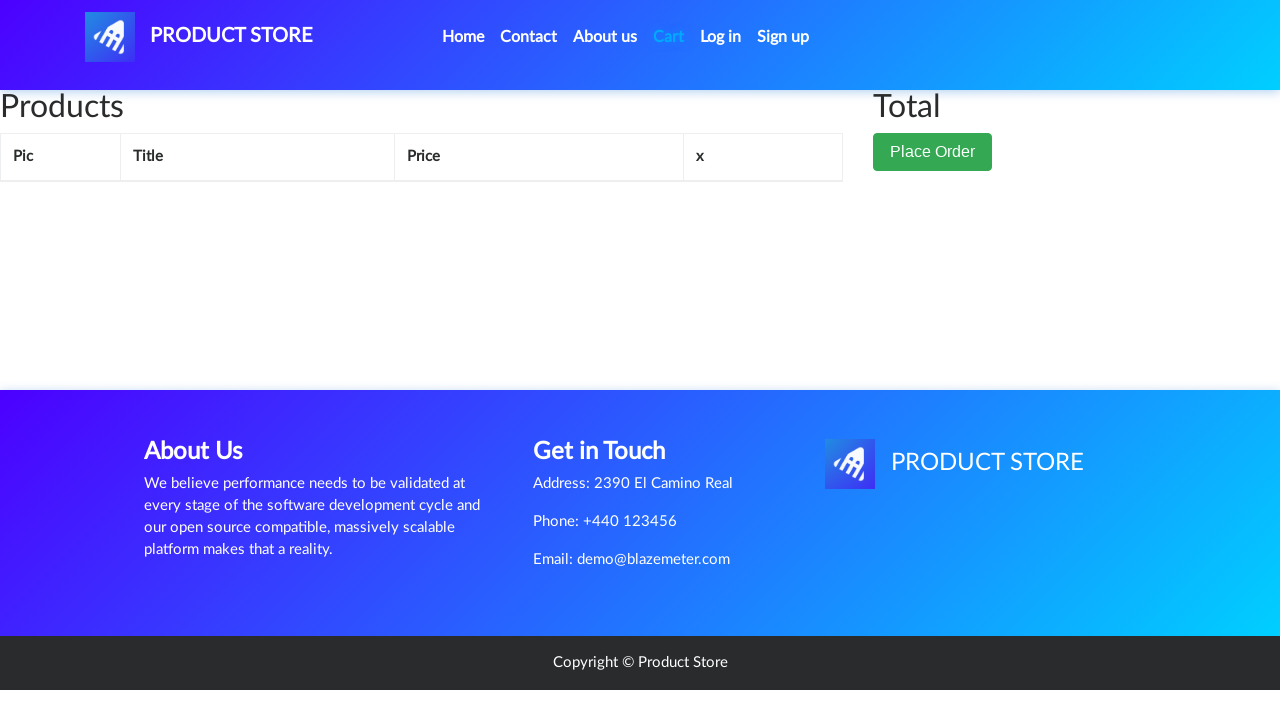

Cart page loaded
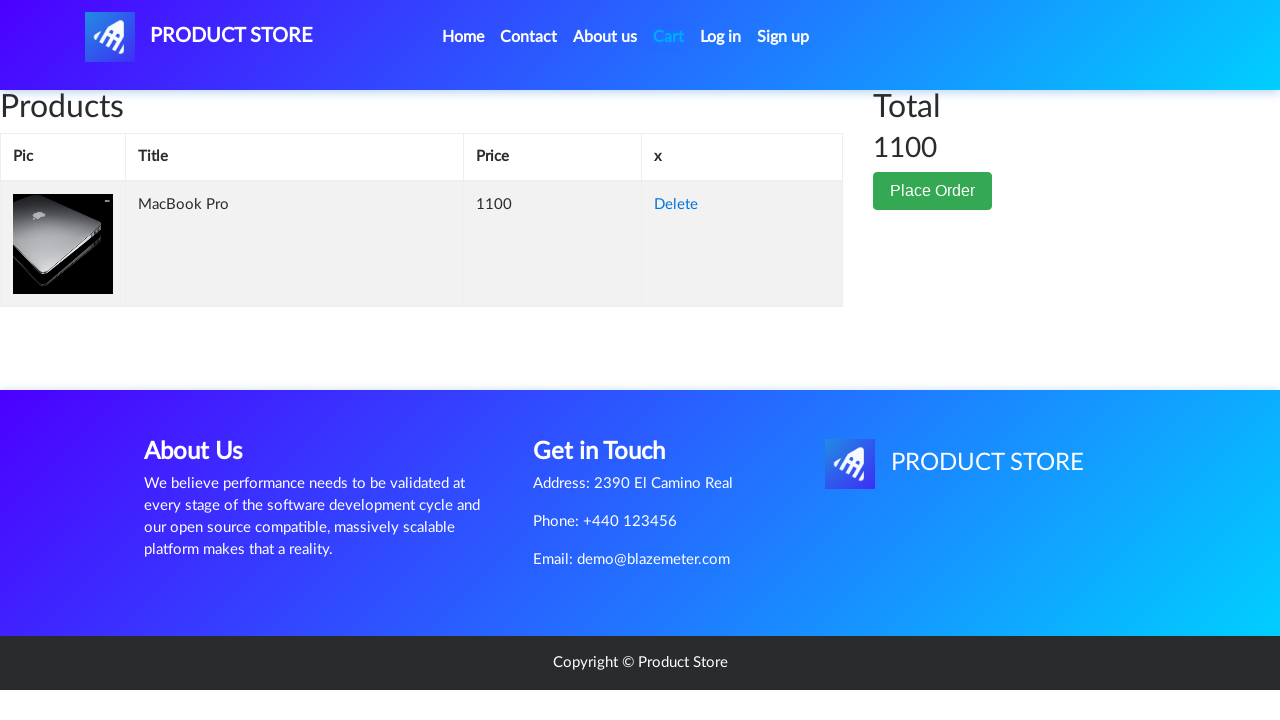

Verified MacBook Pro is present in cart
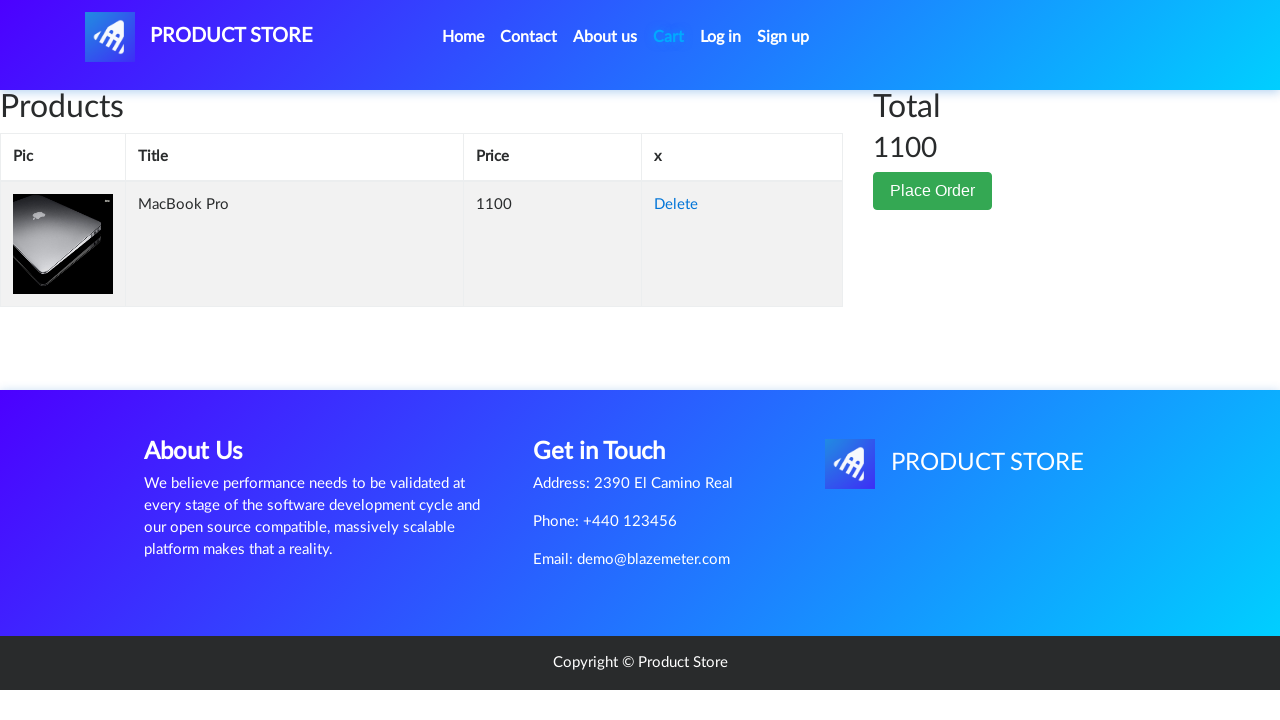

Clicked 'Place Order' button at (933, 191) on button:has-text('Place Order')
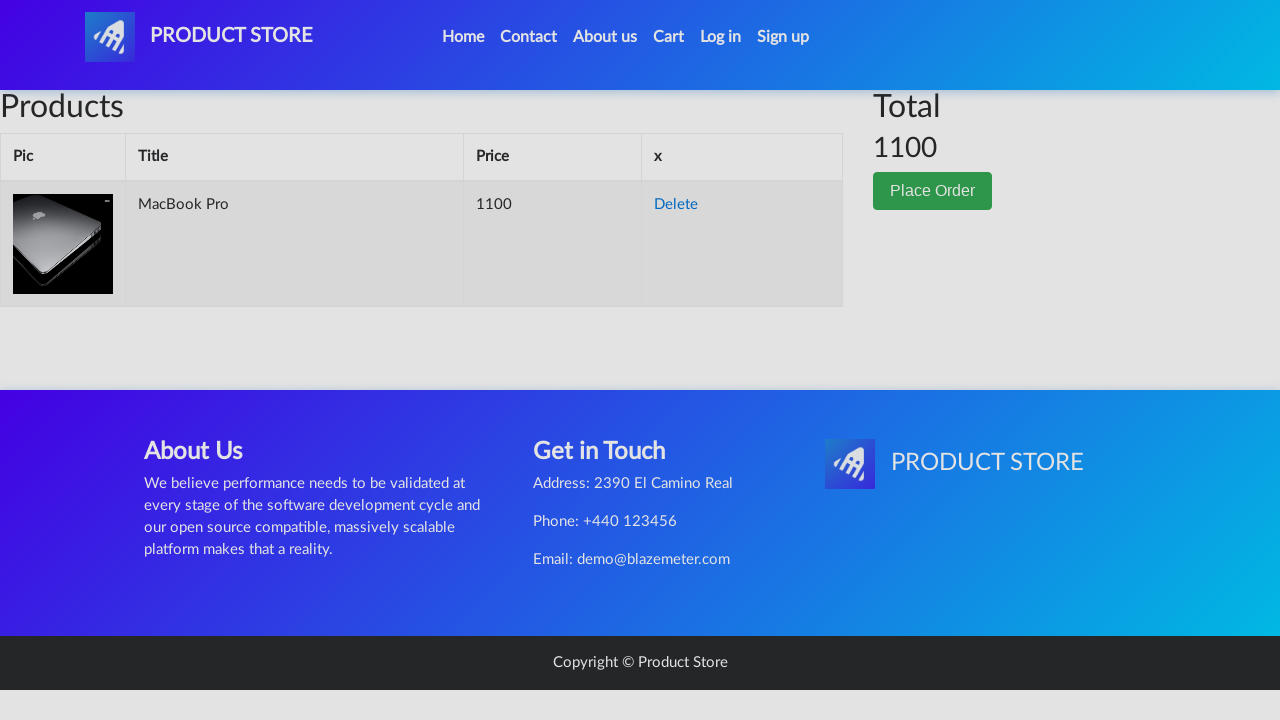

Order modal form loaded
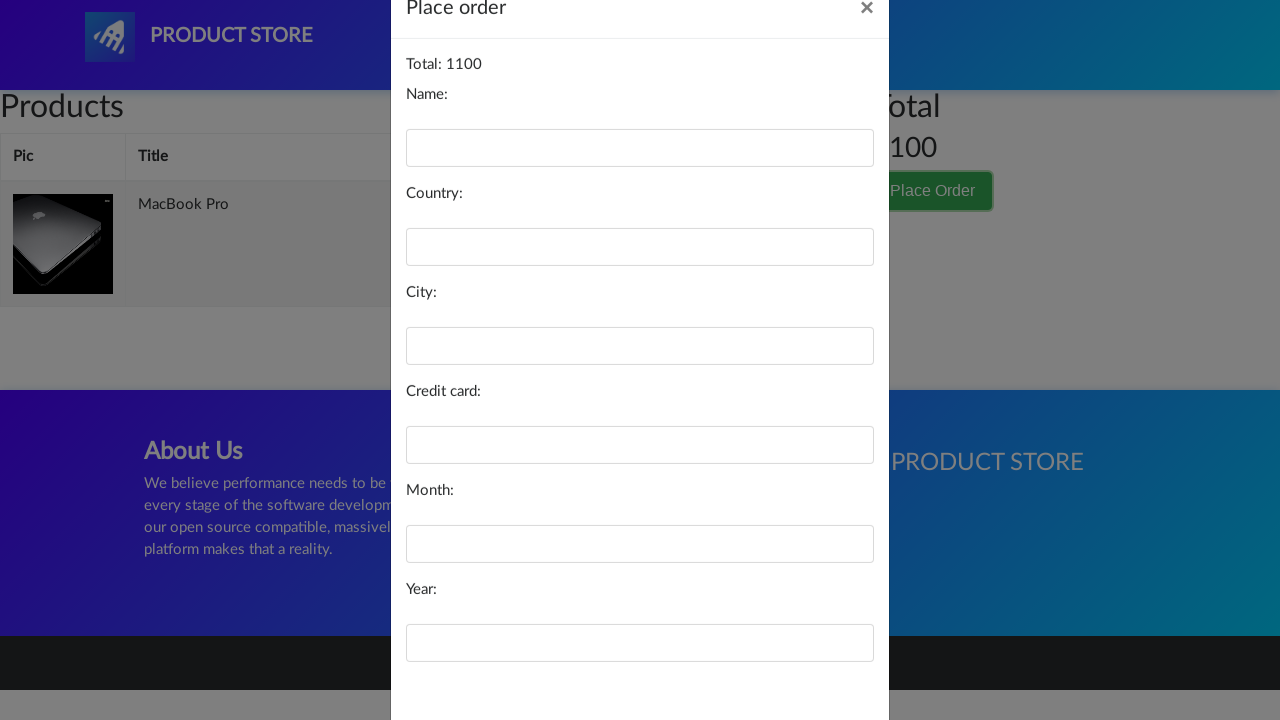

Filled in customer name 'Test User' on #name
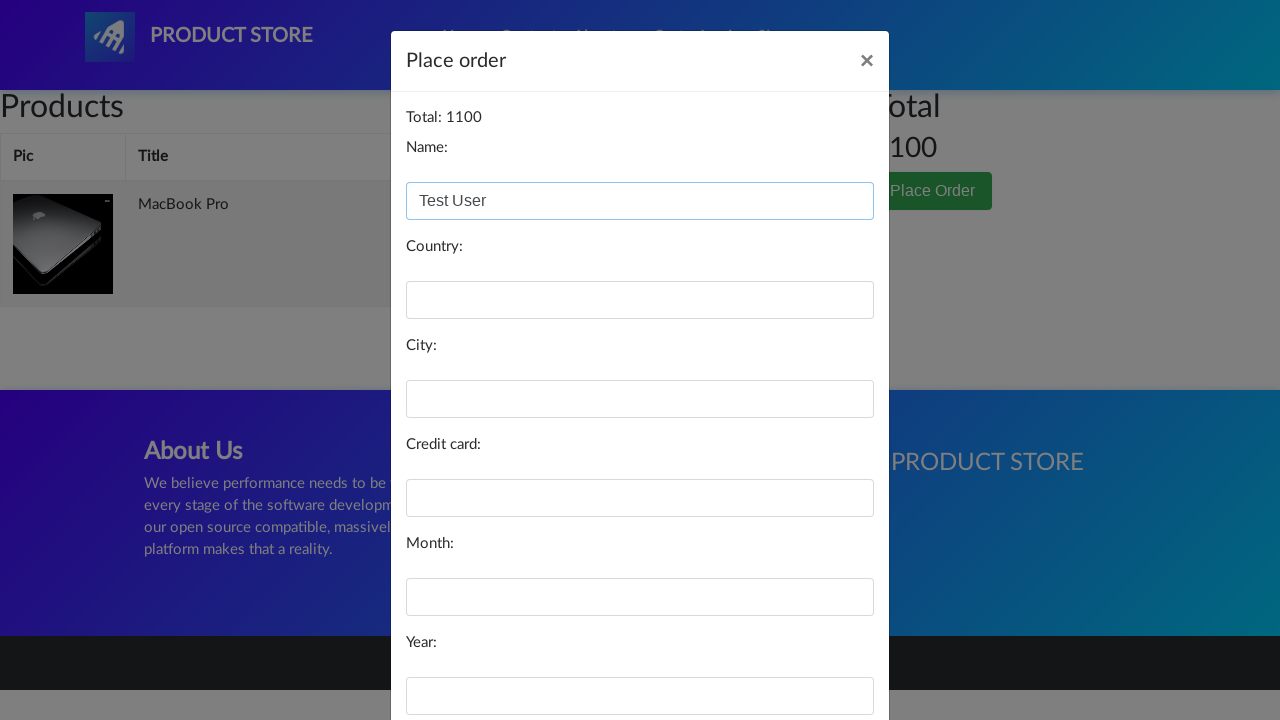

Filled in country 'USA' on #country
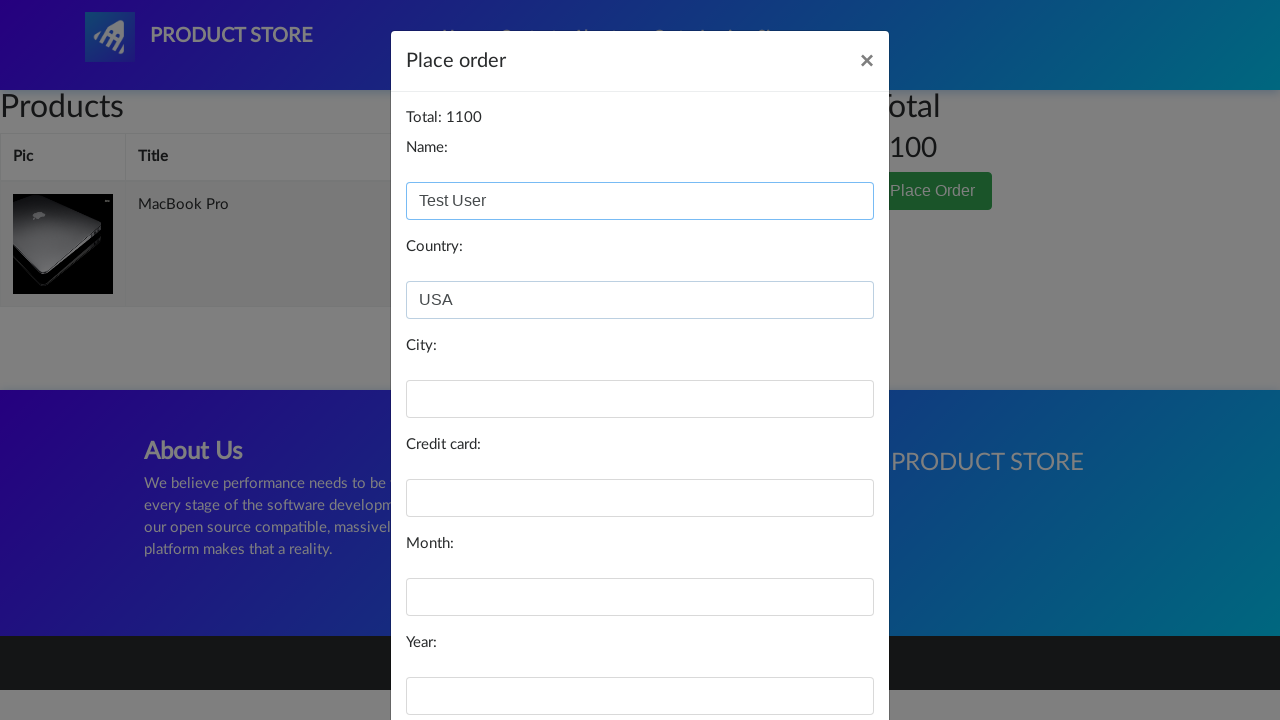

Filled in city 'New York' on #city
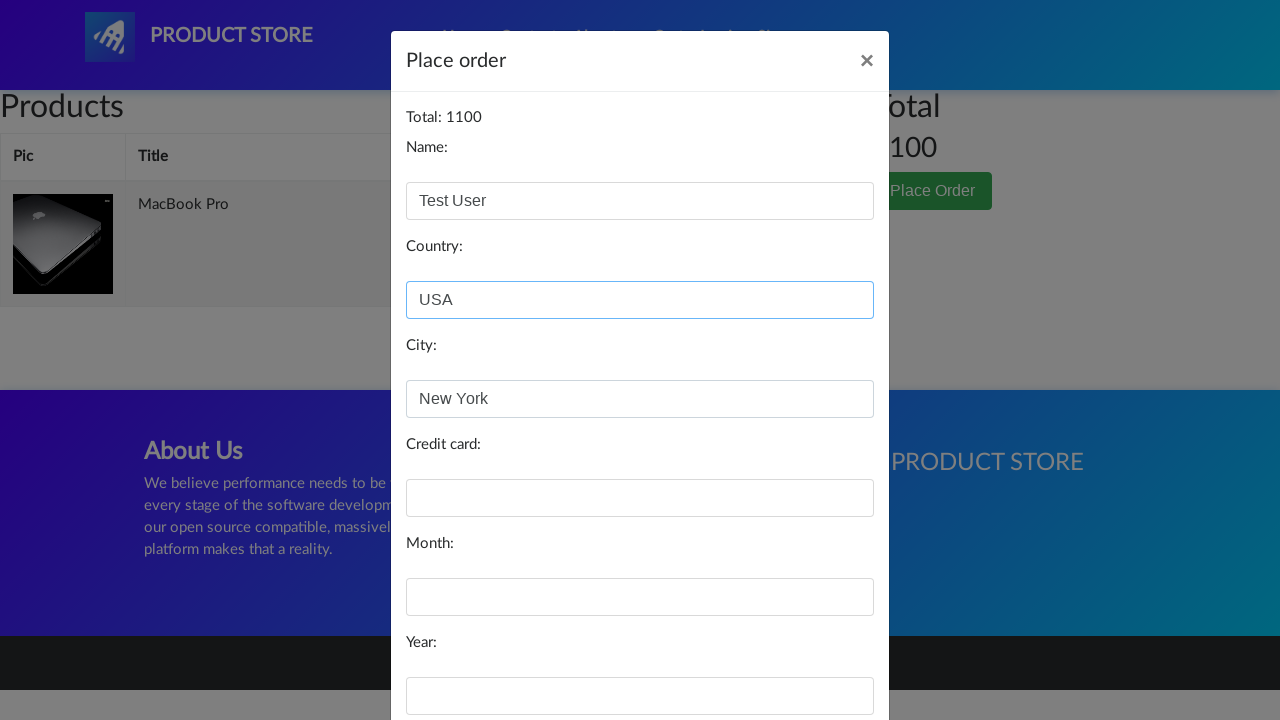

Filled in credit card number on #card
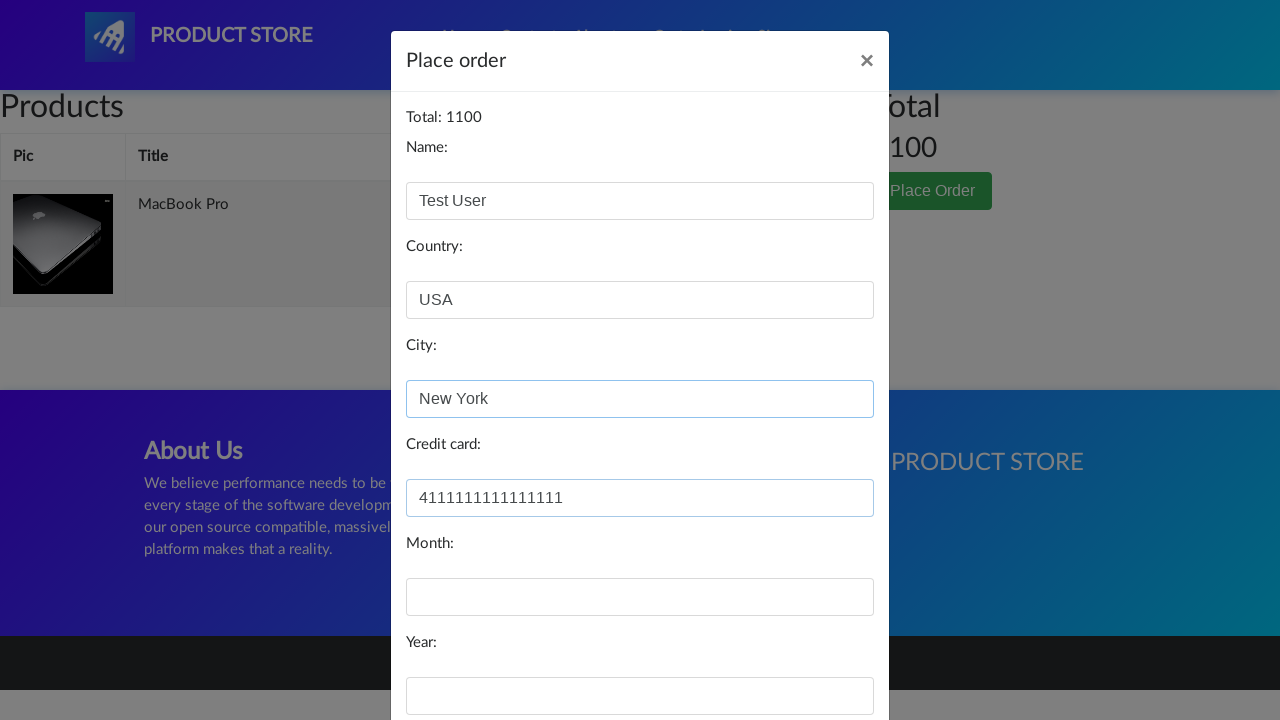

Filled in expiration month '12' on #month
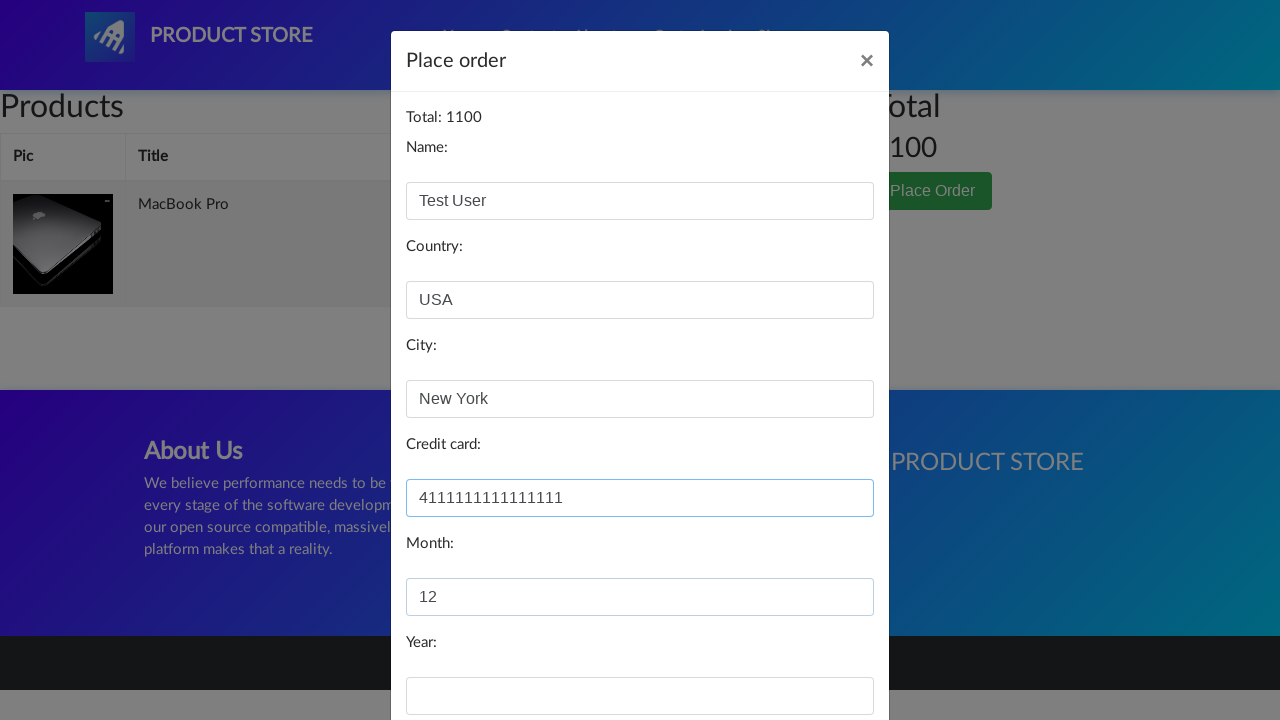

Filled in expiration year '2026' on #year
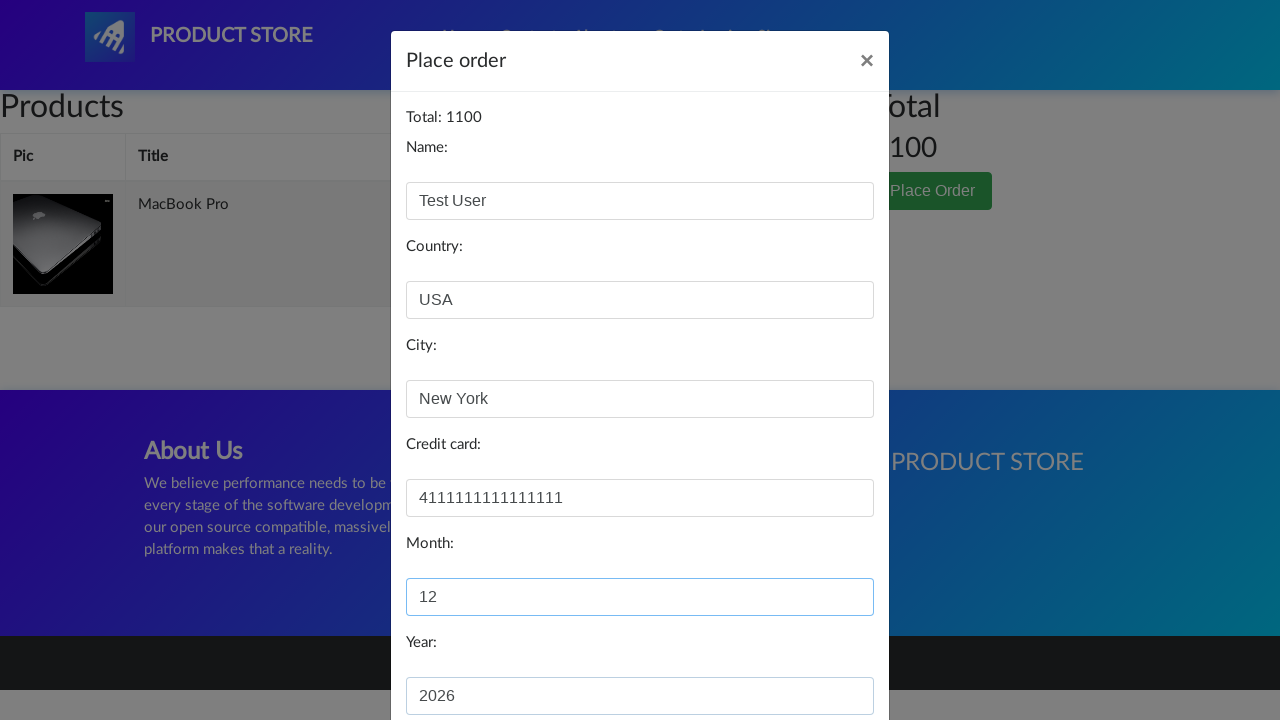

Clicked 'Purchase' button to complete checkout at (823, 655) on button:has-text('Purchase')
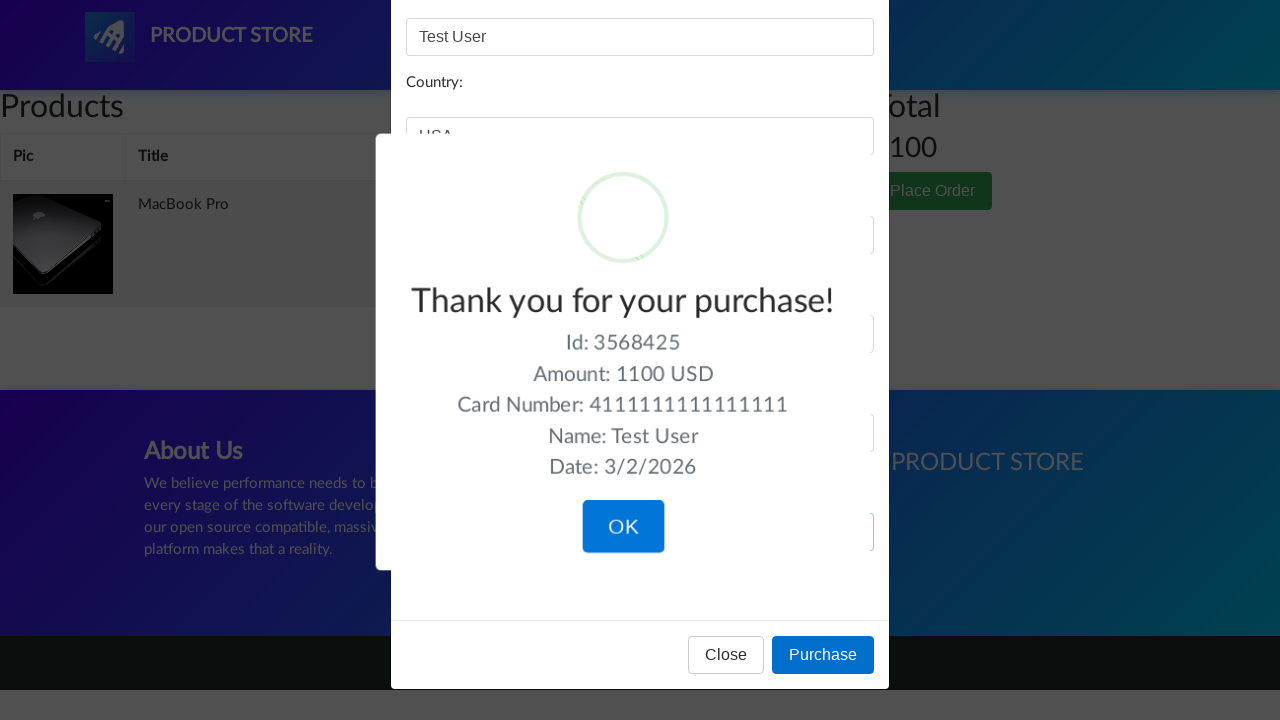

Order confirmation alert appeared
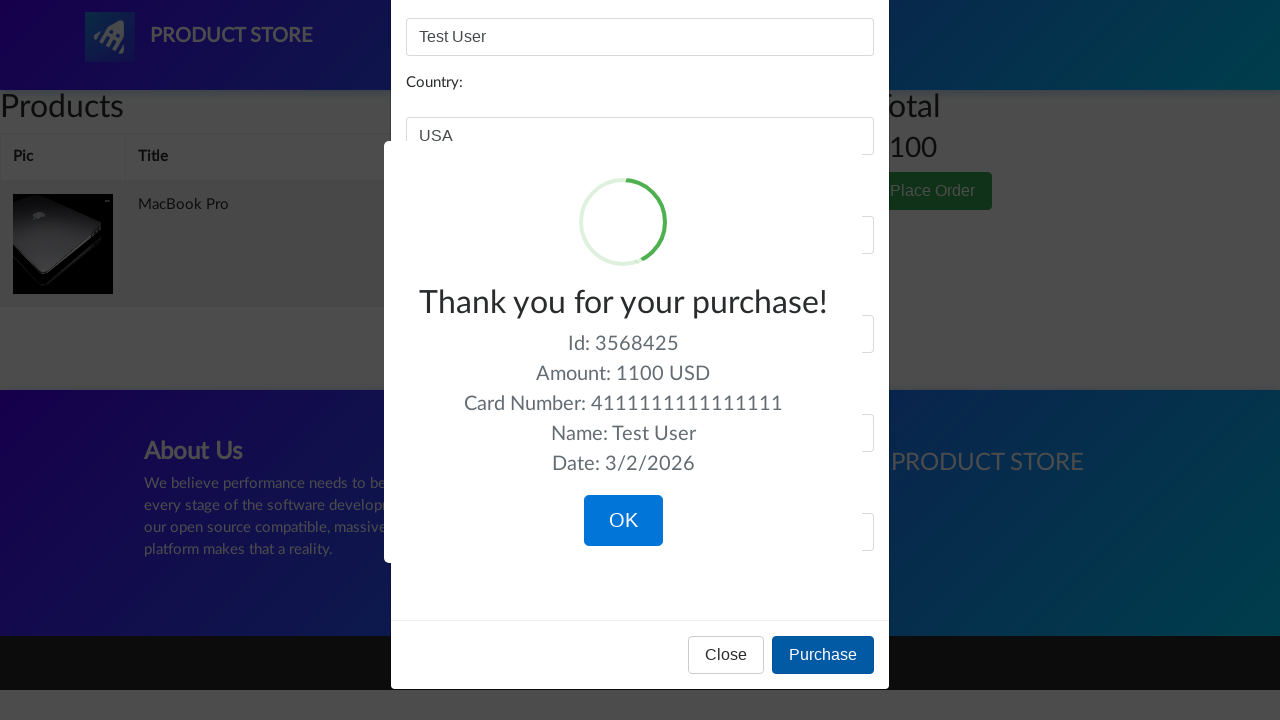

Clicked 'OK' button to close confirmation alert at (623, 521) on button:has-text('OK')
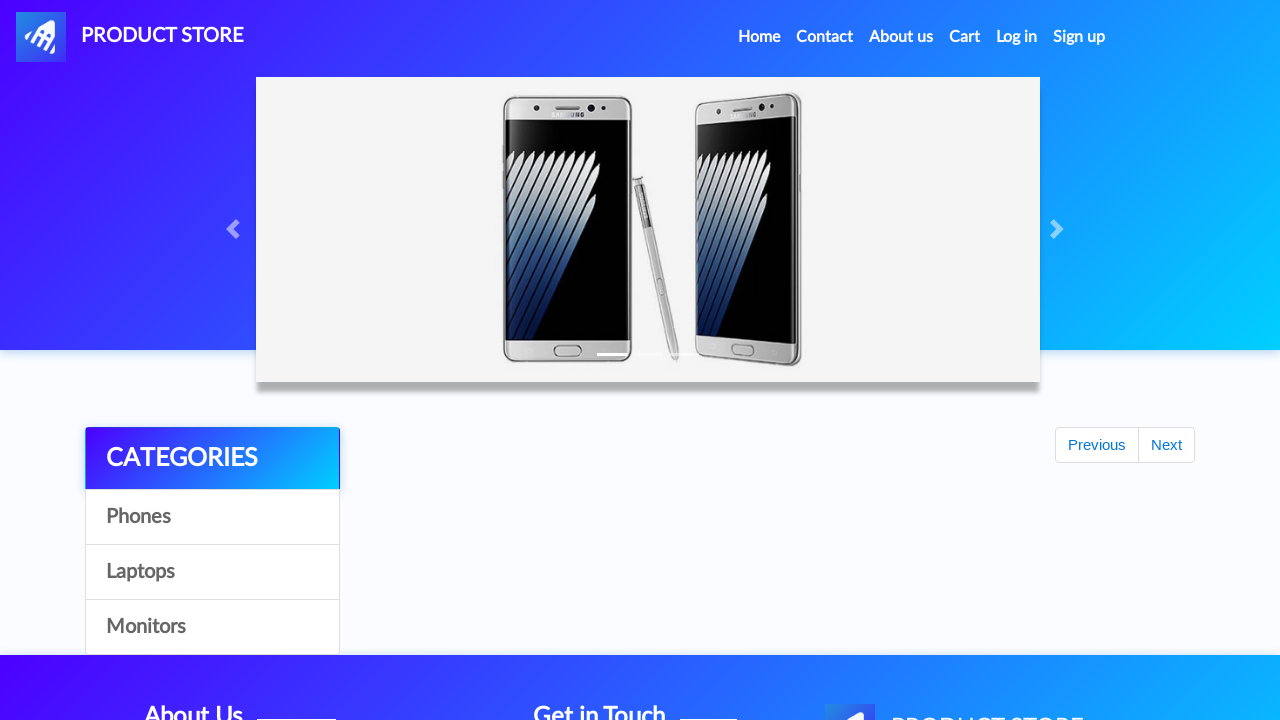

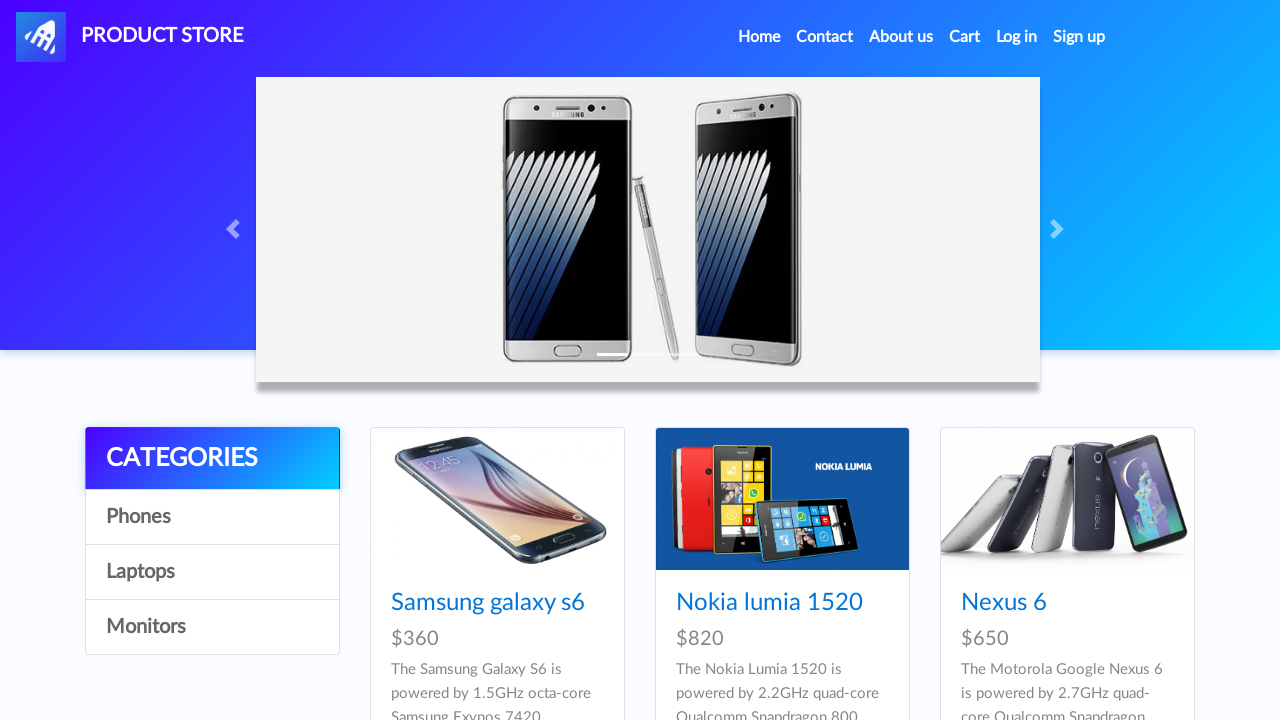